Tests checkbox functionality by toggling two checkboxes and verifying their states change correctly

Starting URL: https://the-internet.herokuapp.com/checkboxes

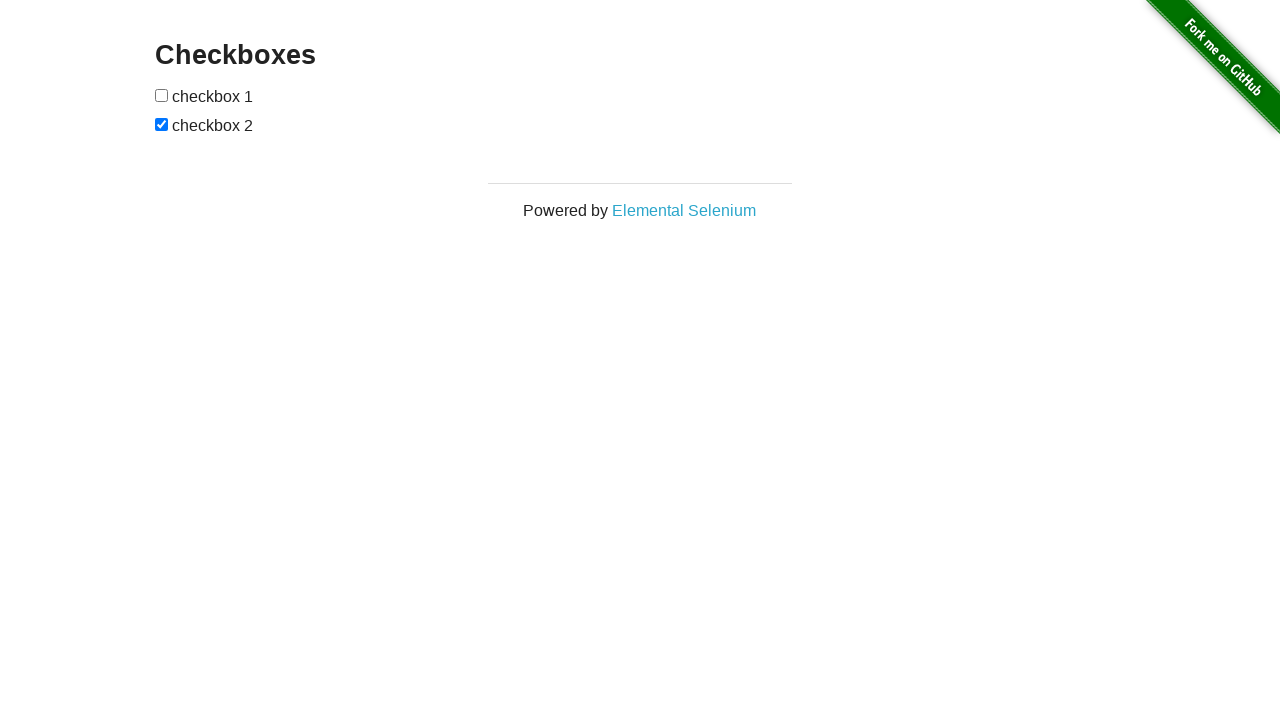

Located all checkboxes on the page
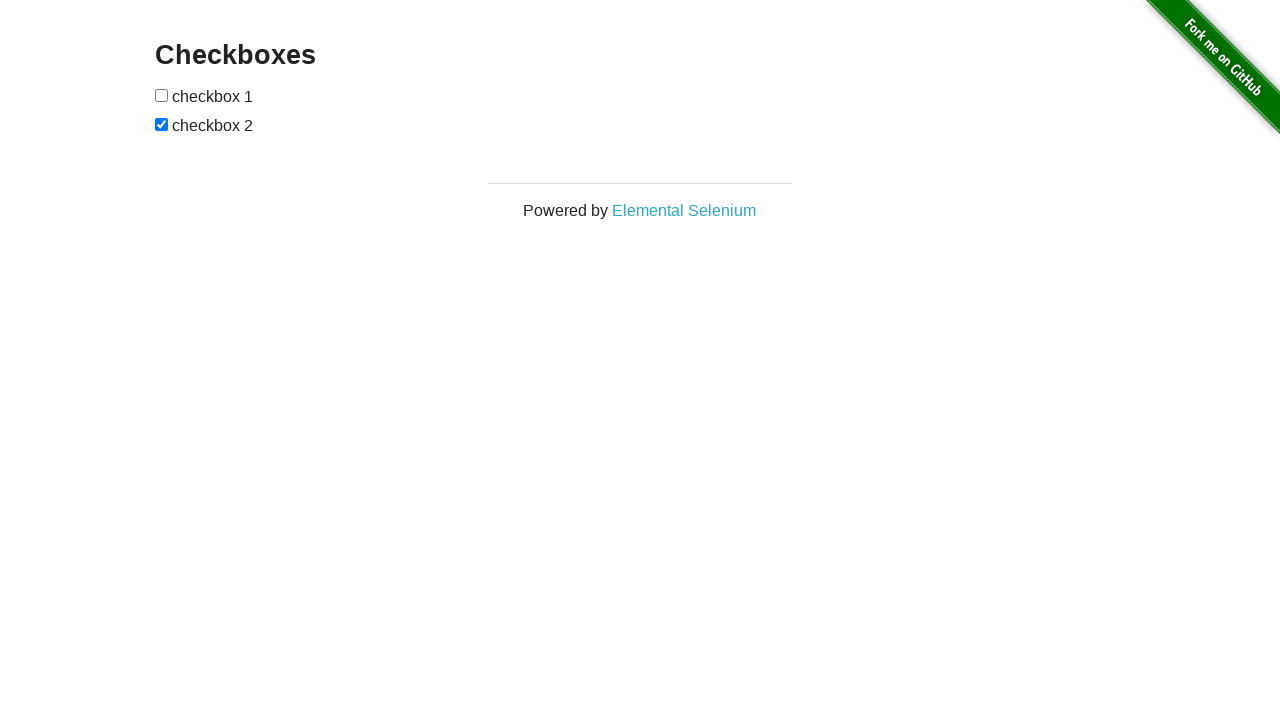

Clicked the first checkbox to check it at (162, 95) on [type=checkbox] >> nth=0
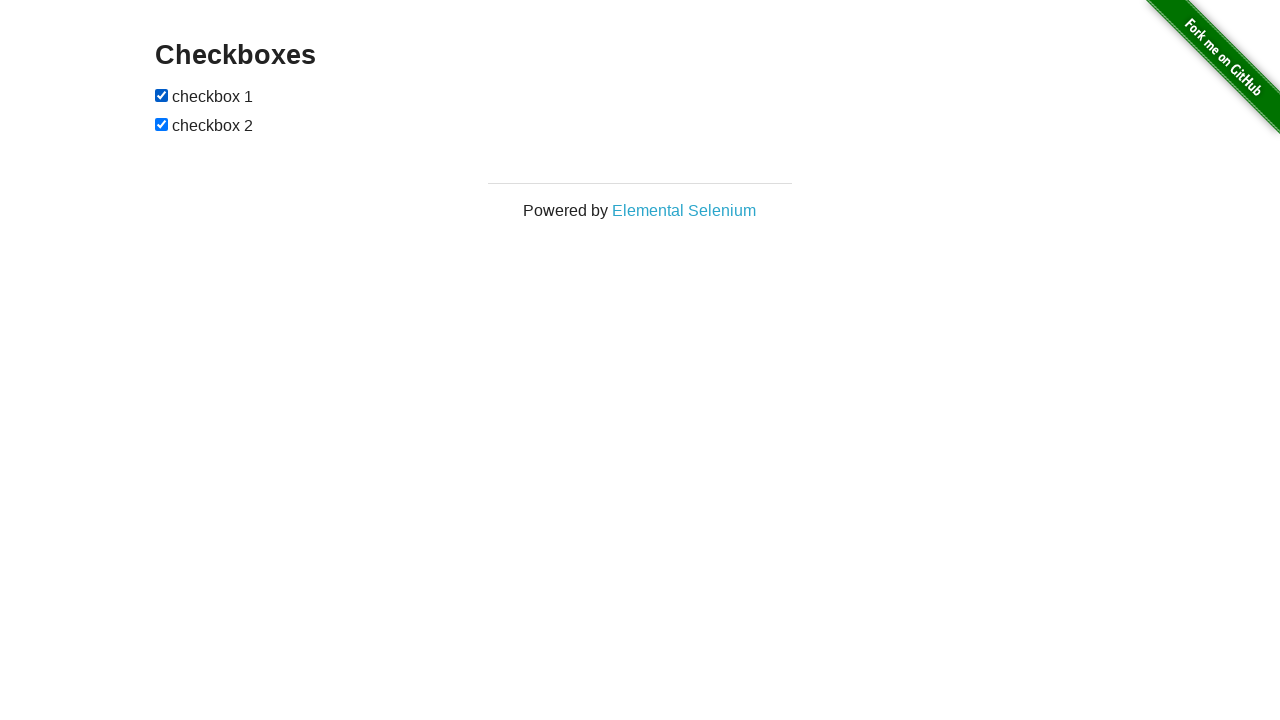

Clicked the second checkbox to uncheck it at (162, 124) on [type=checkbox] >> nth=1
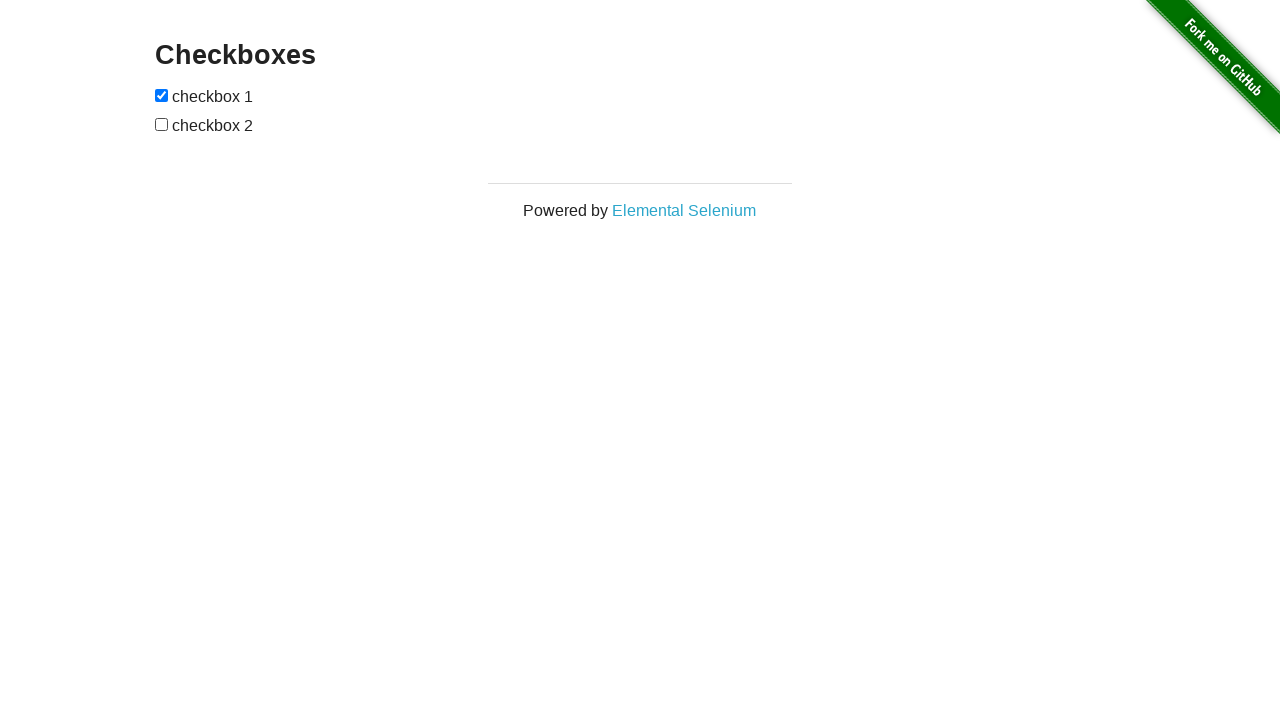

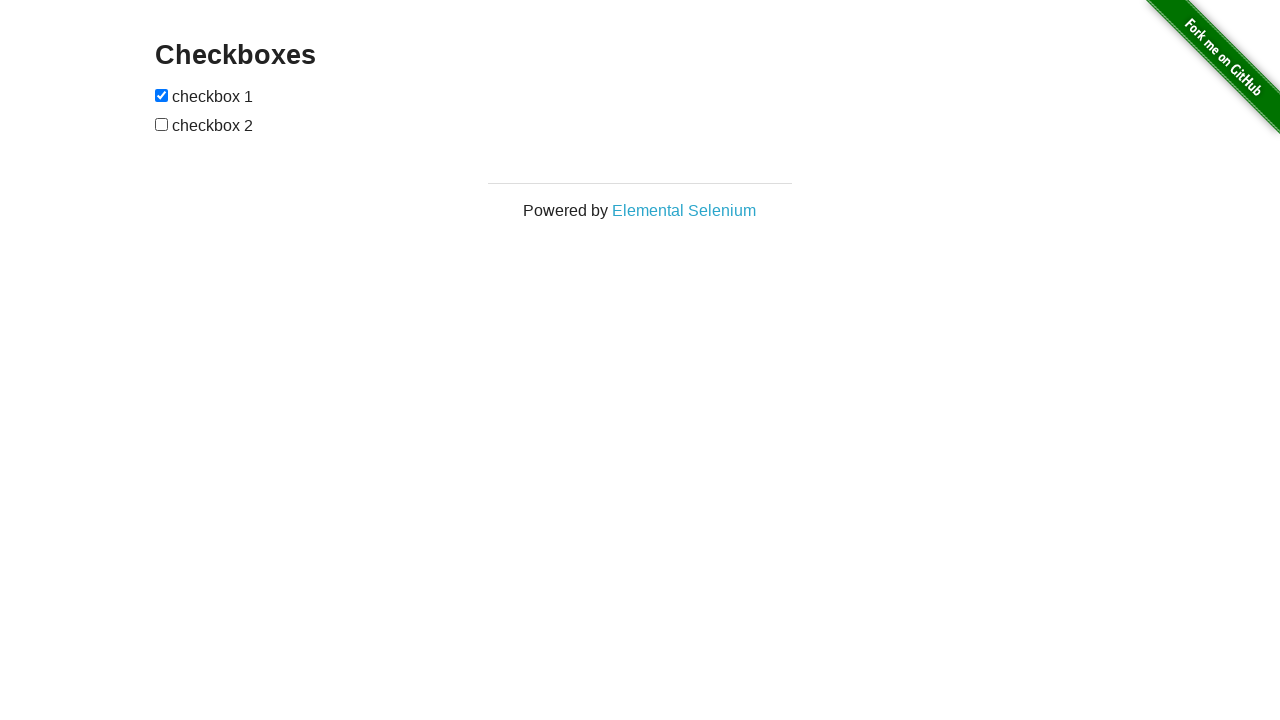